Tests table data extraction by finding the row containing Python and verifying its price value

Starting URL: https://rahulshettyacademy.com/AutomationPractice/

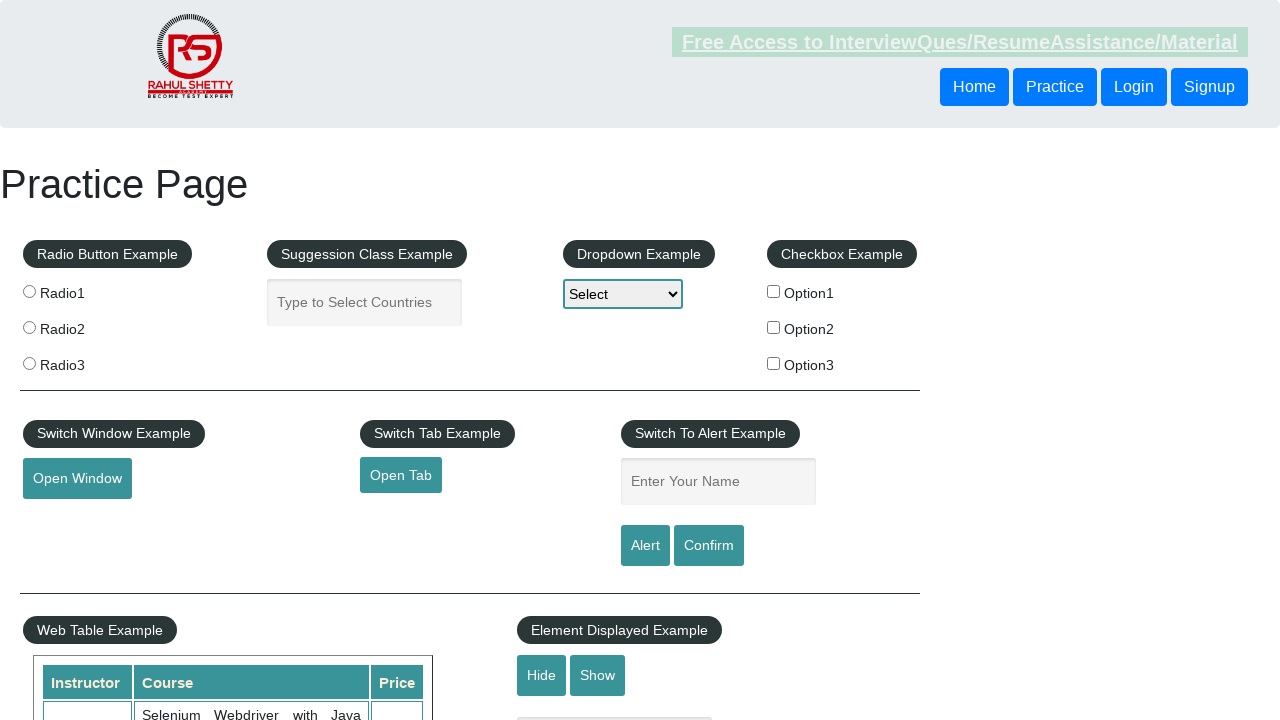

Waited for table data to load - table cell selector found
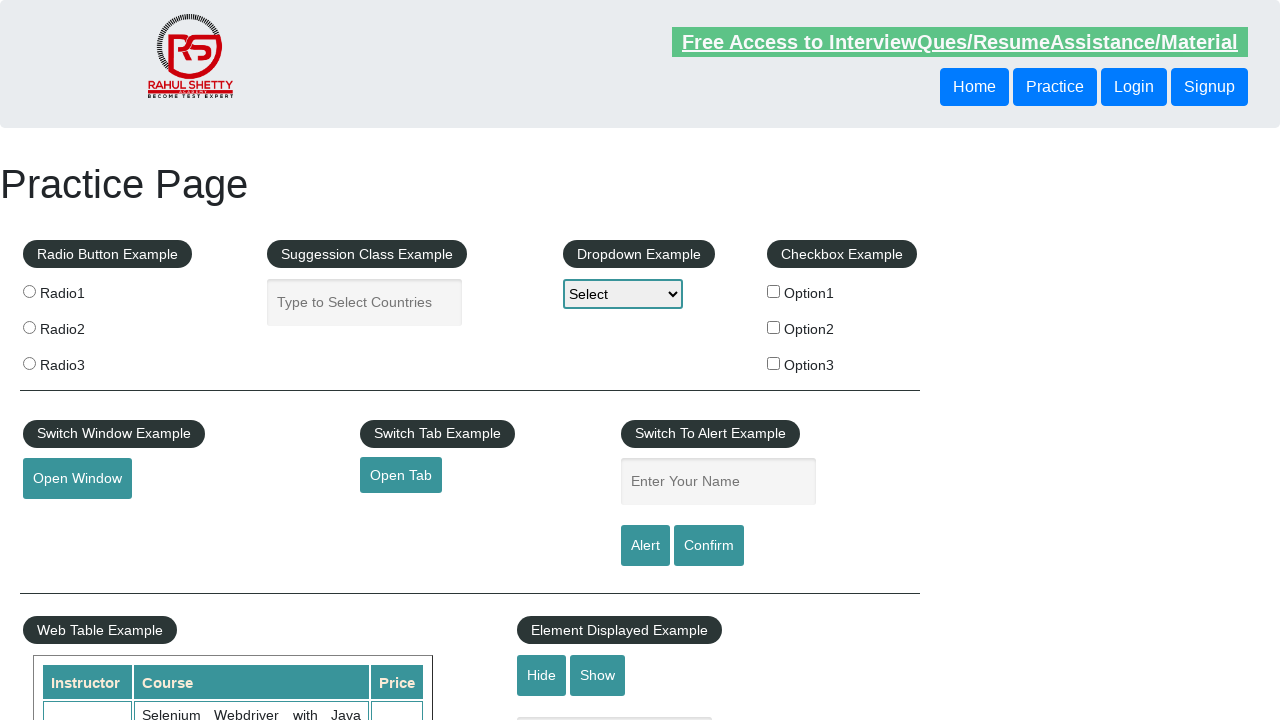

Located all table rows
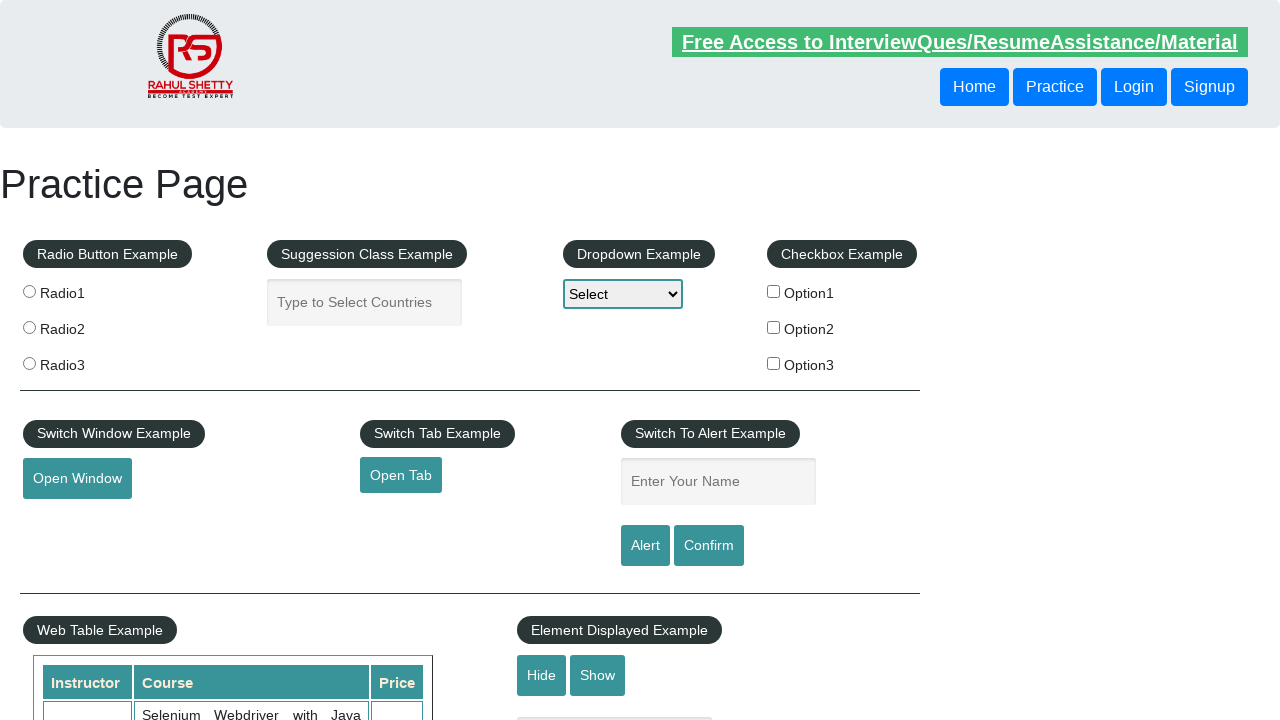

Accessed table row 0
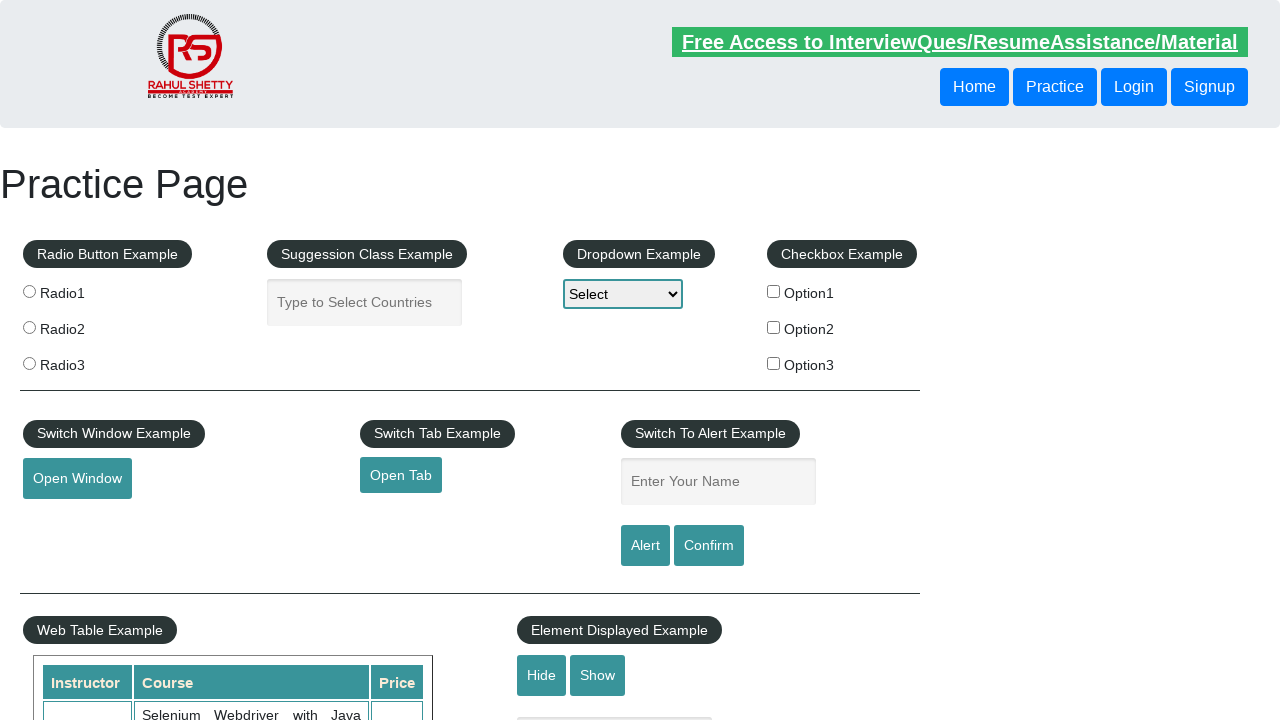

Located cells in row 0
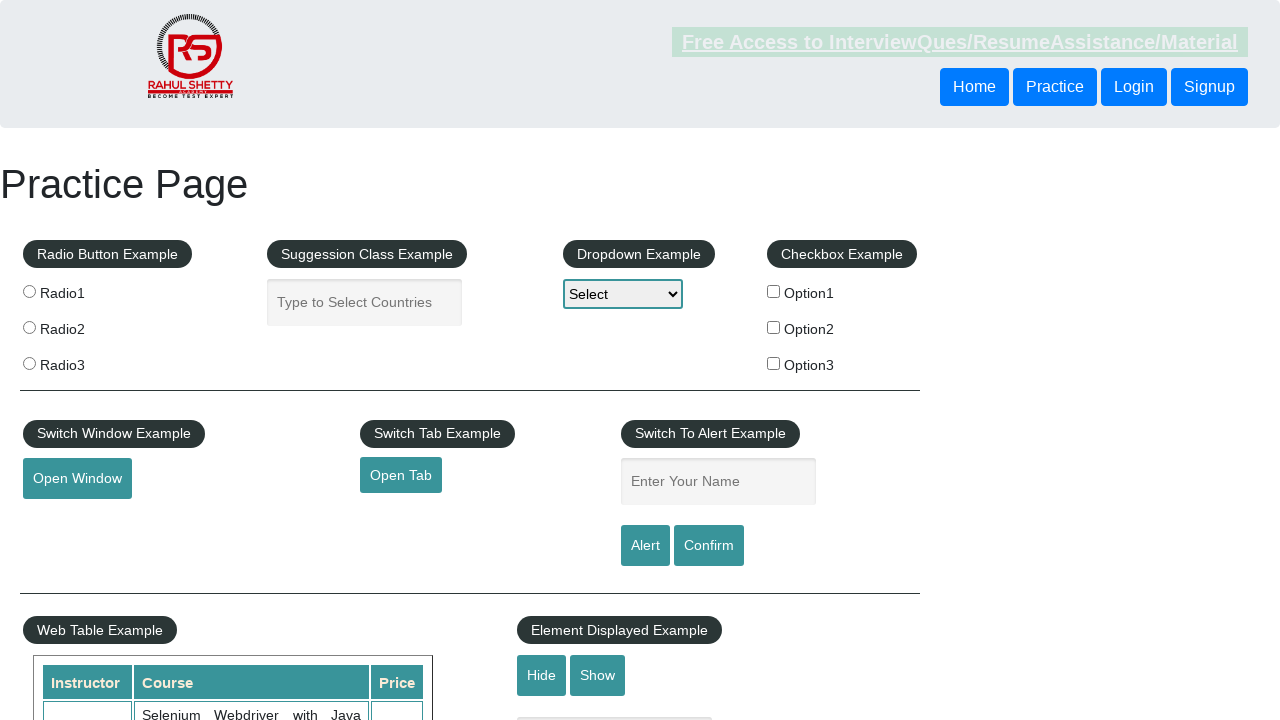

Accessed table row 1
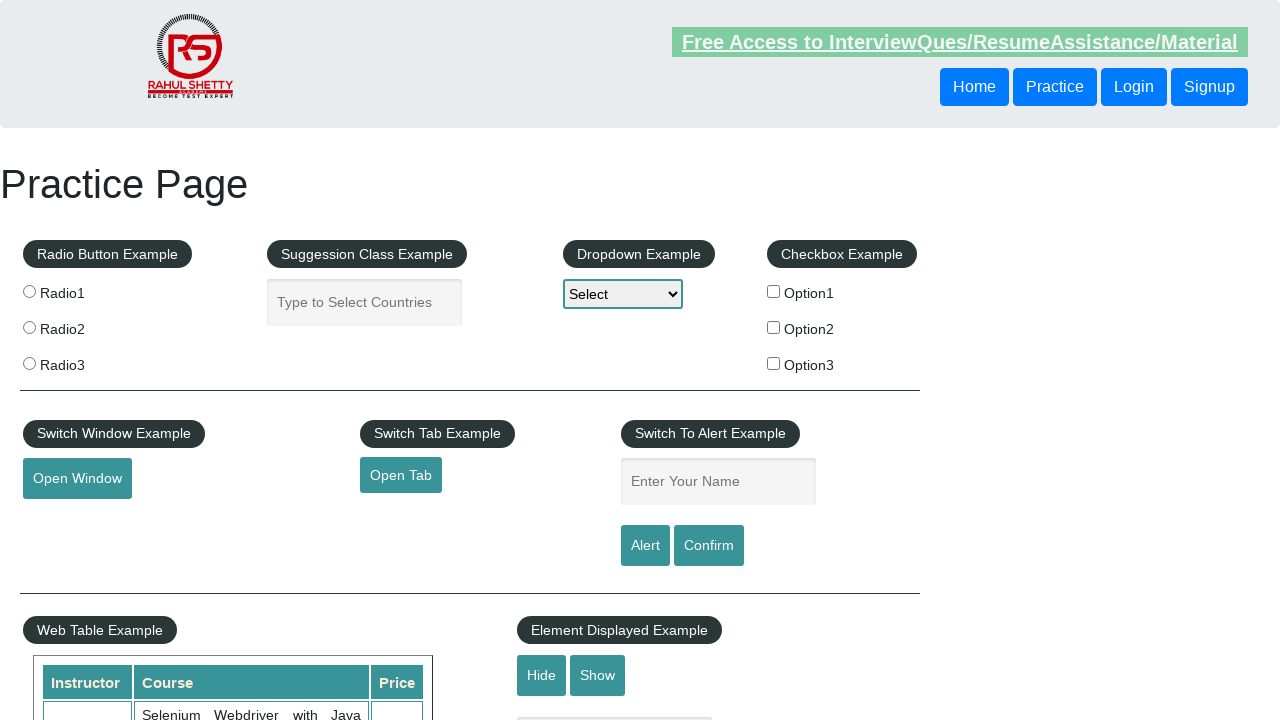

Located cells in row 1
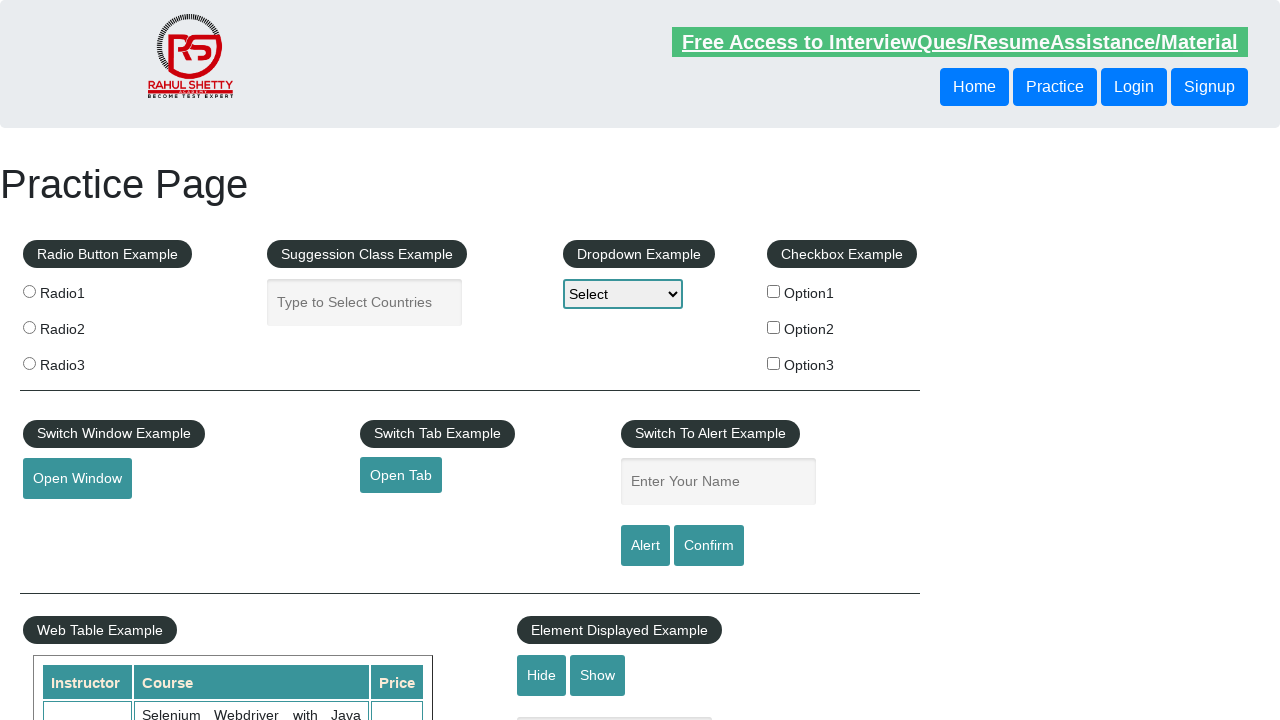

Retrieved text content from cell in row 1: 'Selenium Webdriver with Java Basics + Advanced + Interview Guide'
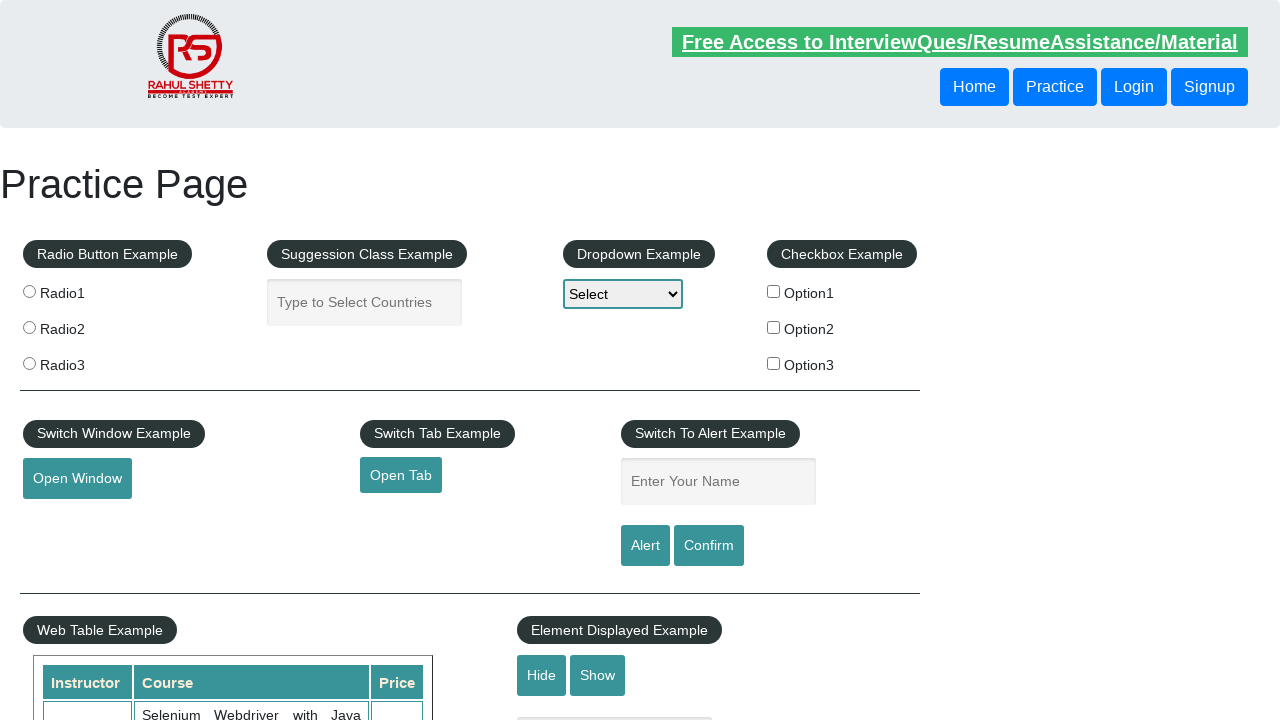

Accessed table row 2
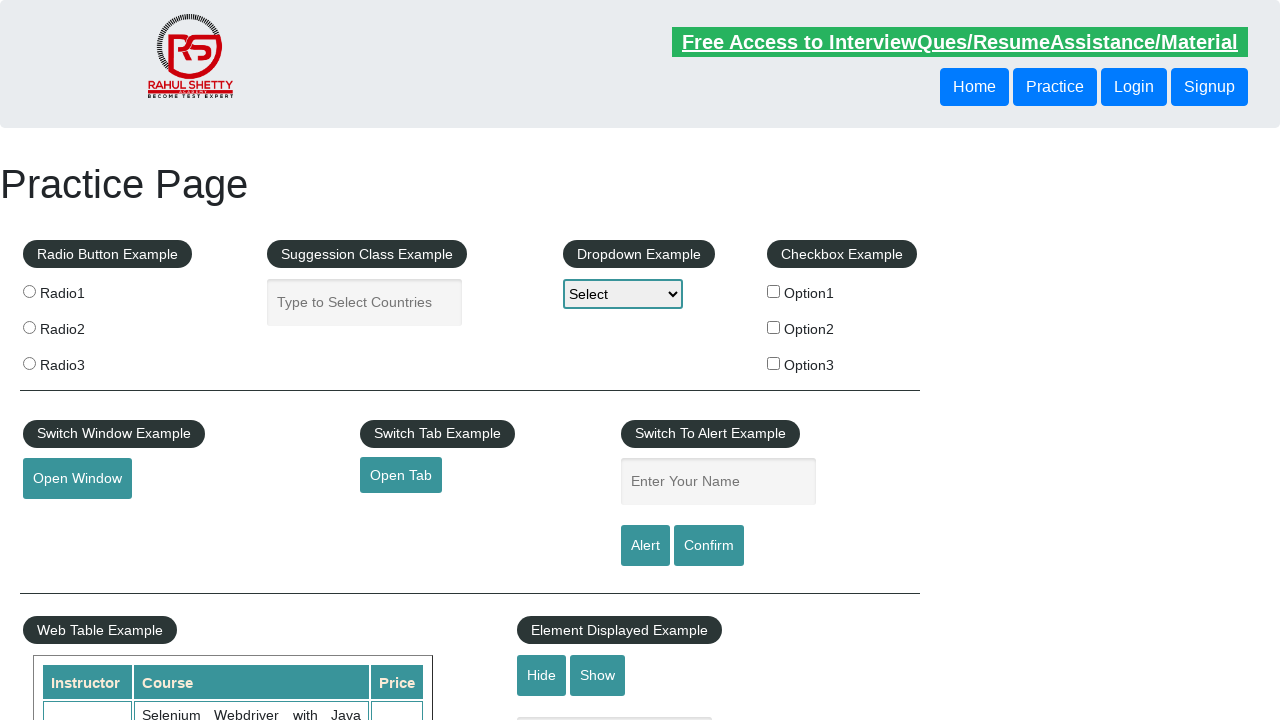

Located cells in row 2
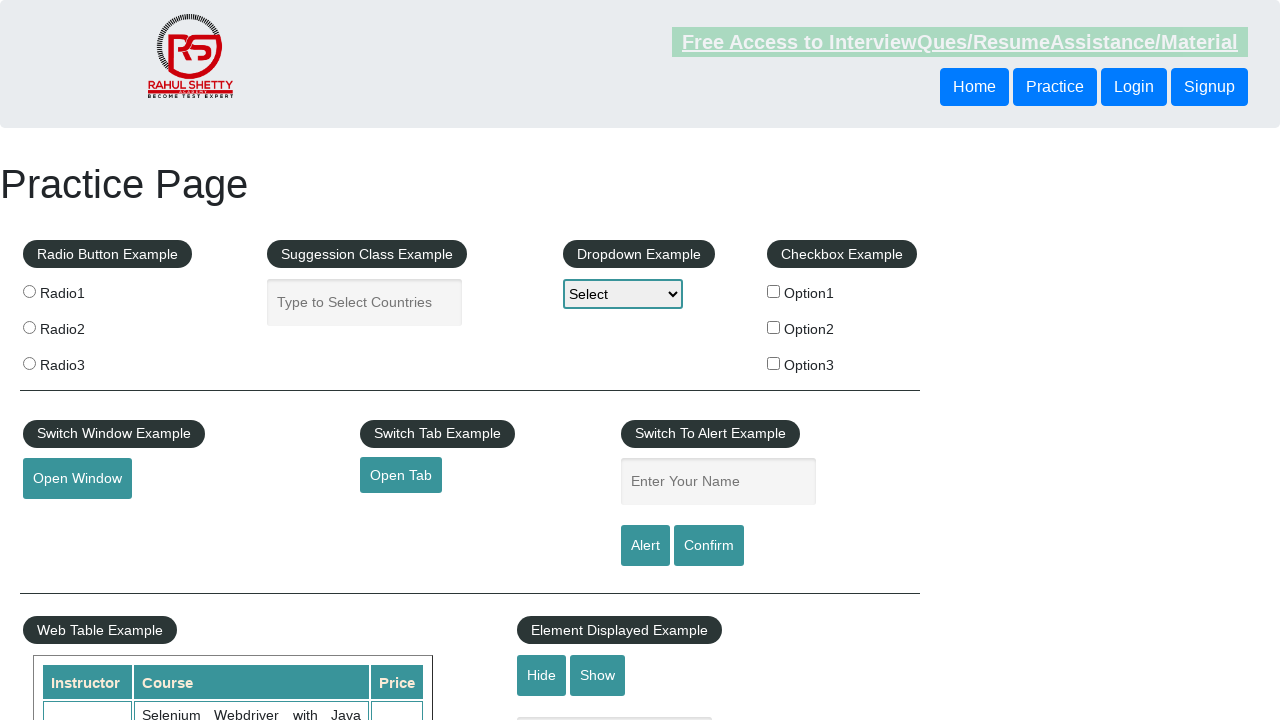

Retrieved text content from cell in row 2: 'Learn SQL in Practical + Database Testing from Scratch'
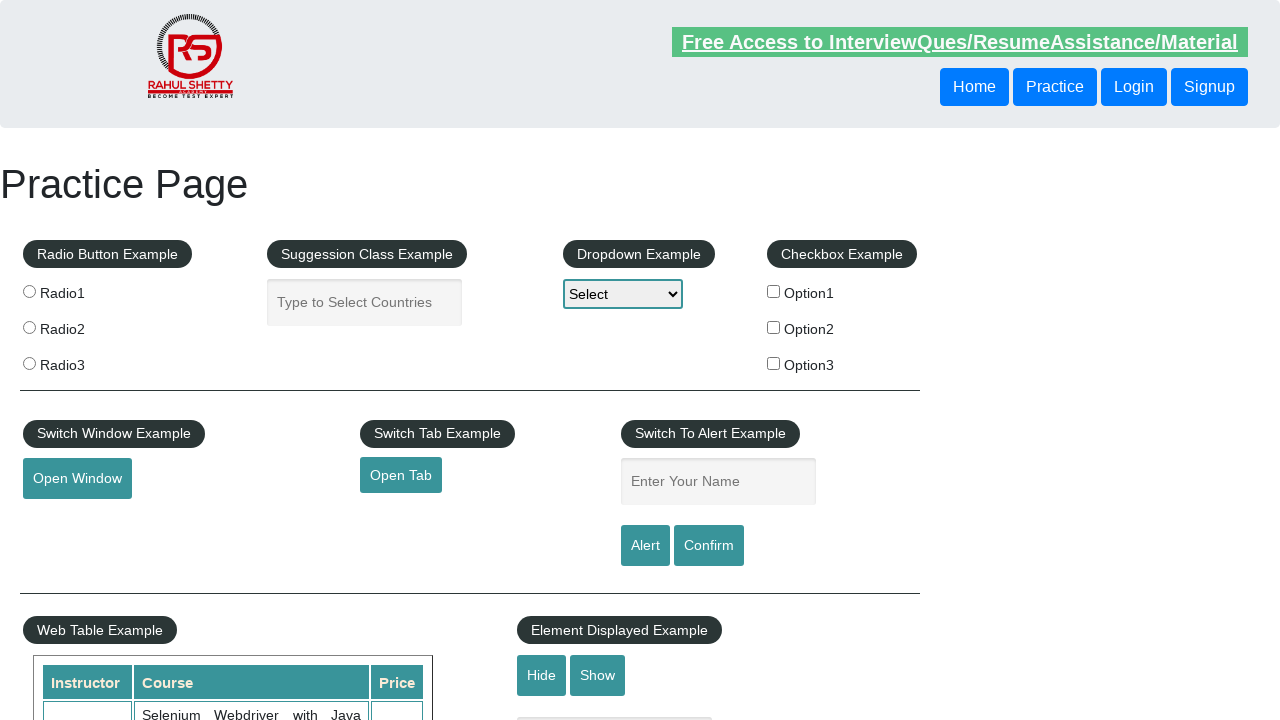

Accessed table row 3
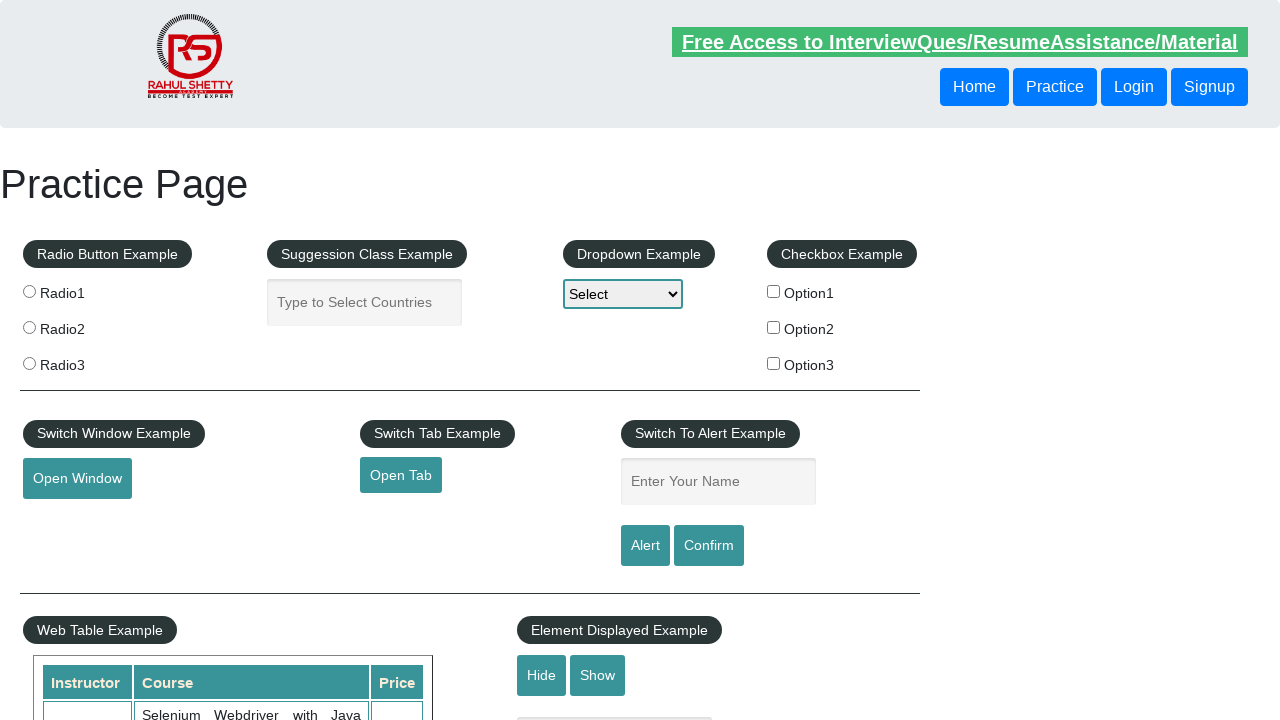

Located cells in row 3
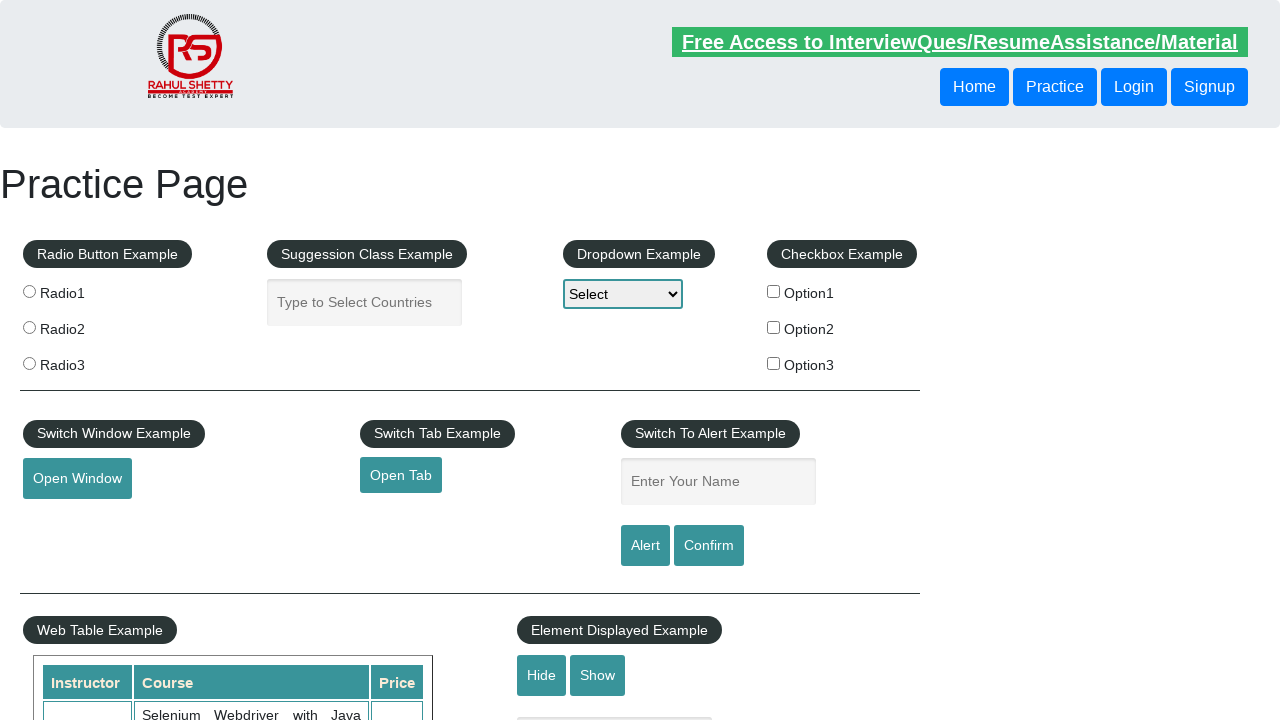

Retrieved text content from cell in row 3: 'Appium (Selenium) - Mobile Automation Testing from Scratch'
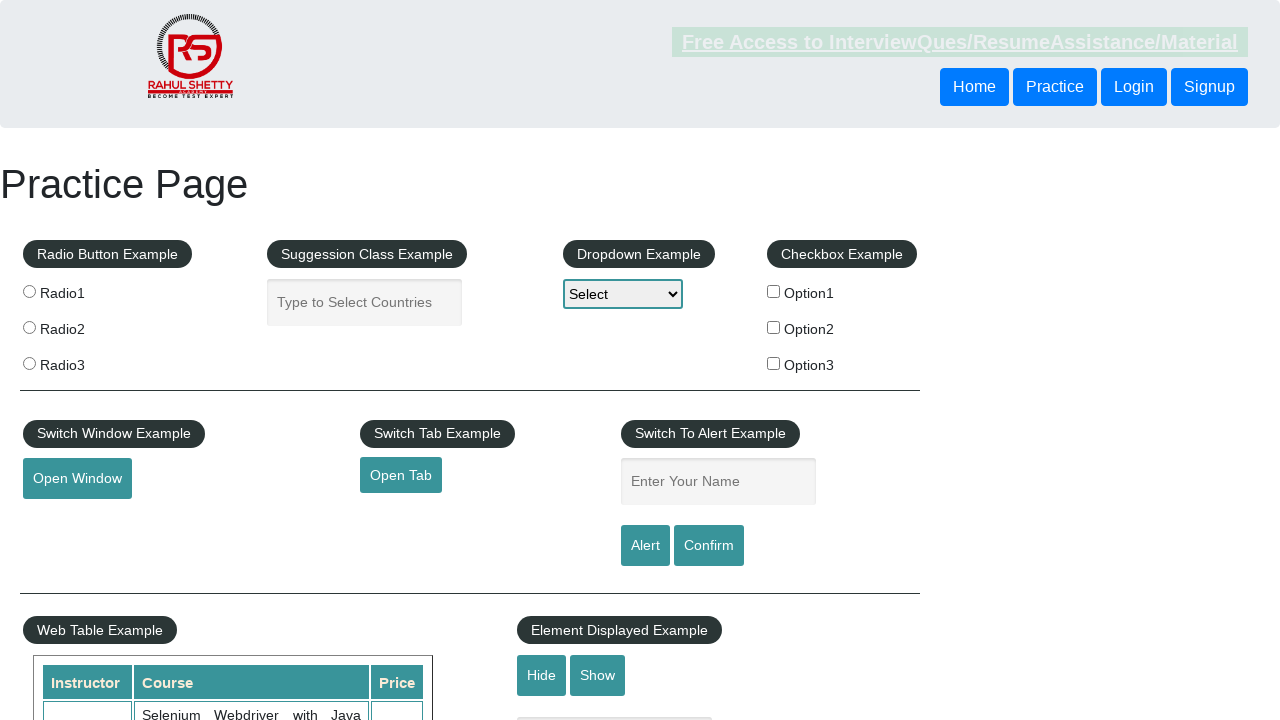

Accessed table row 4
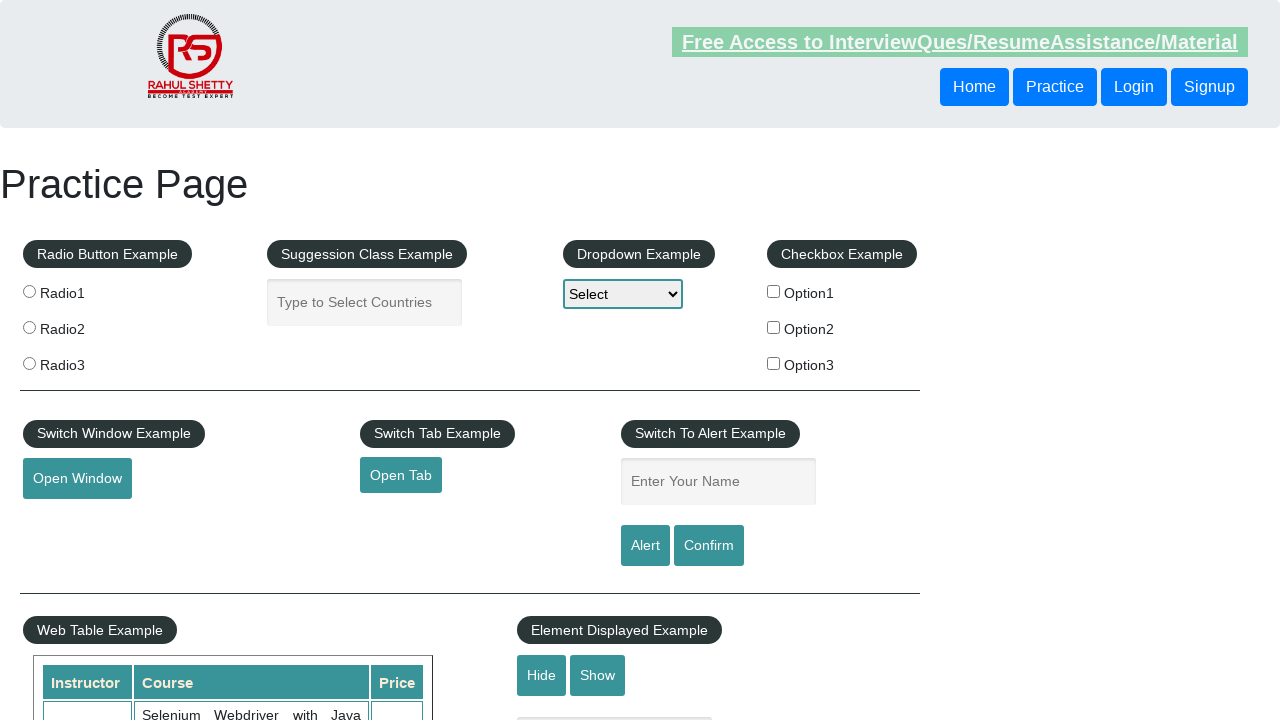

Located cells in row 4
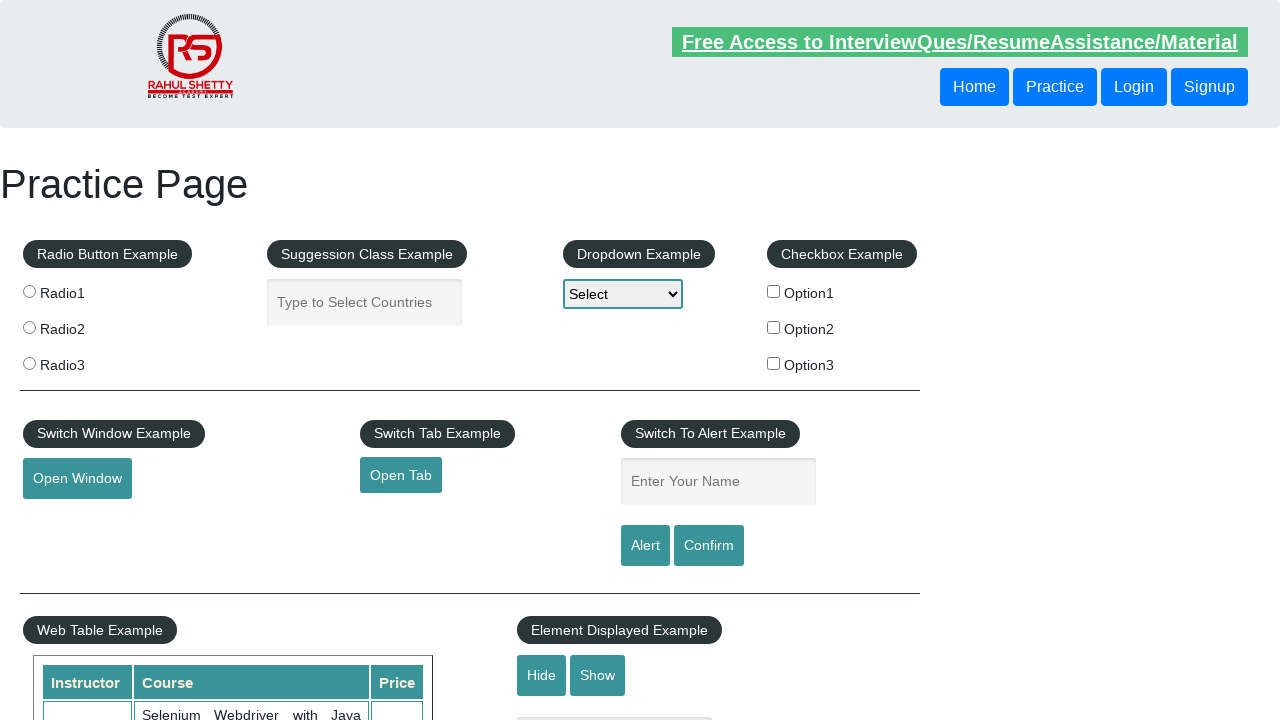

Retrieved text content from cell in row 4: 'WebSecurity Testing for Beginners-QA knowledge to next level'
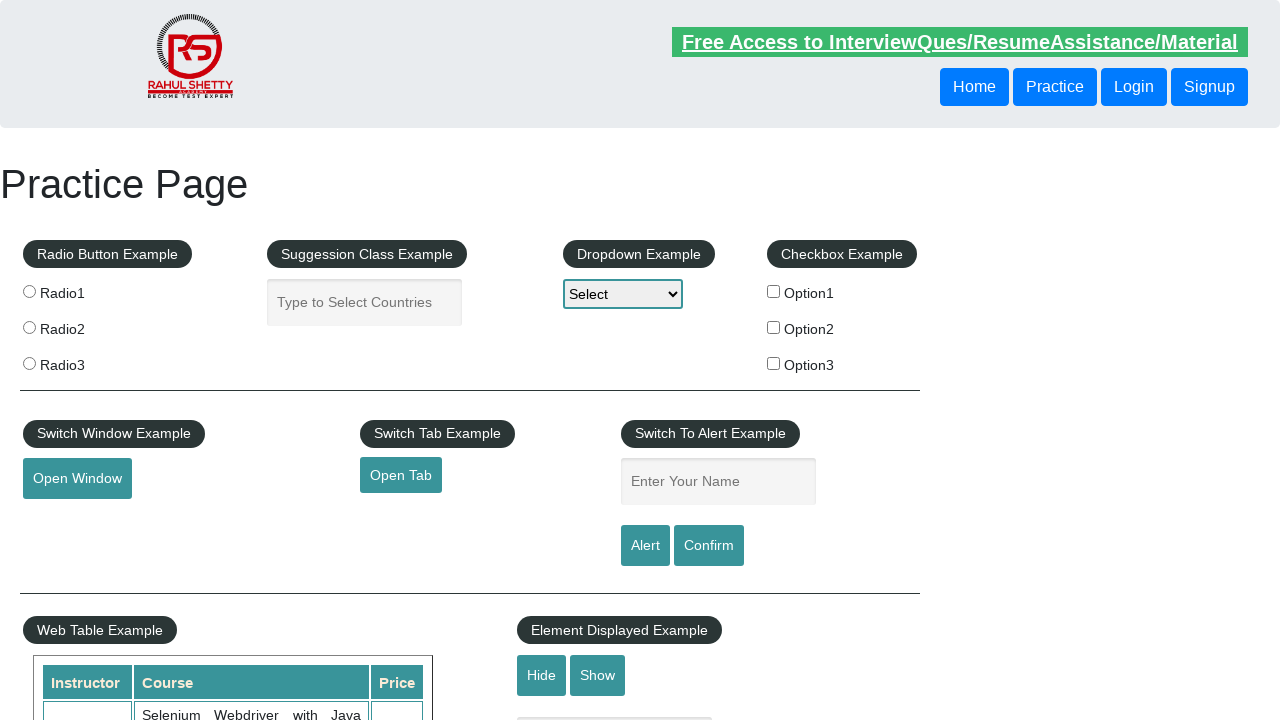

Accessed table row 5
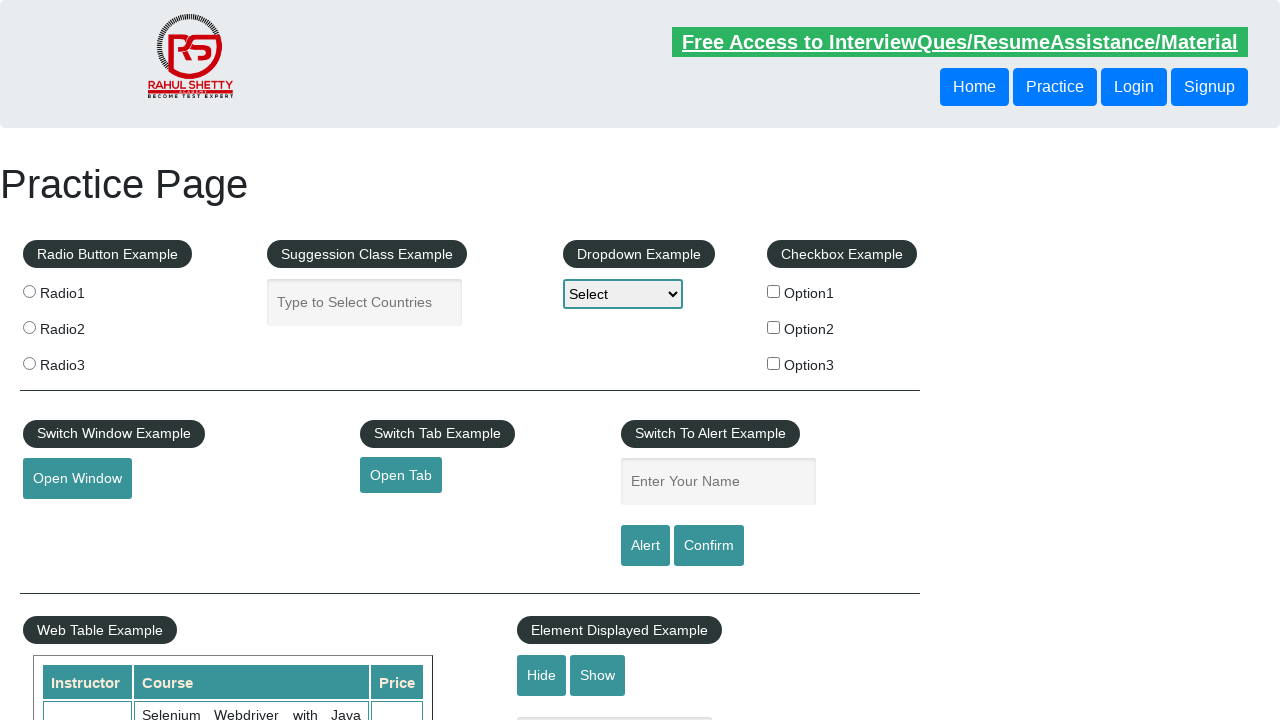

Located cells in row 5
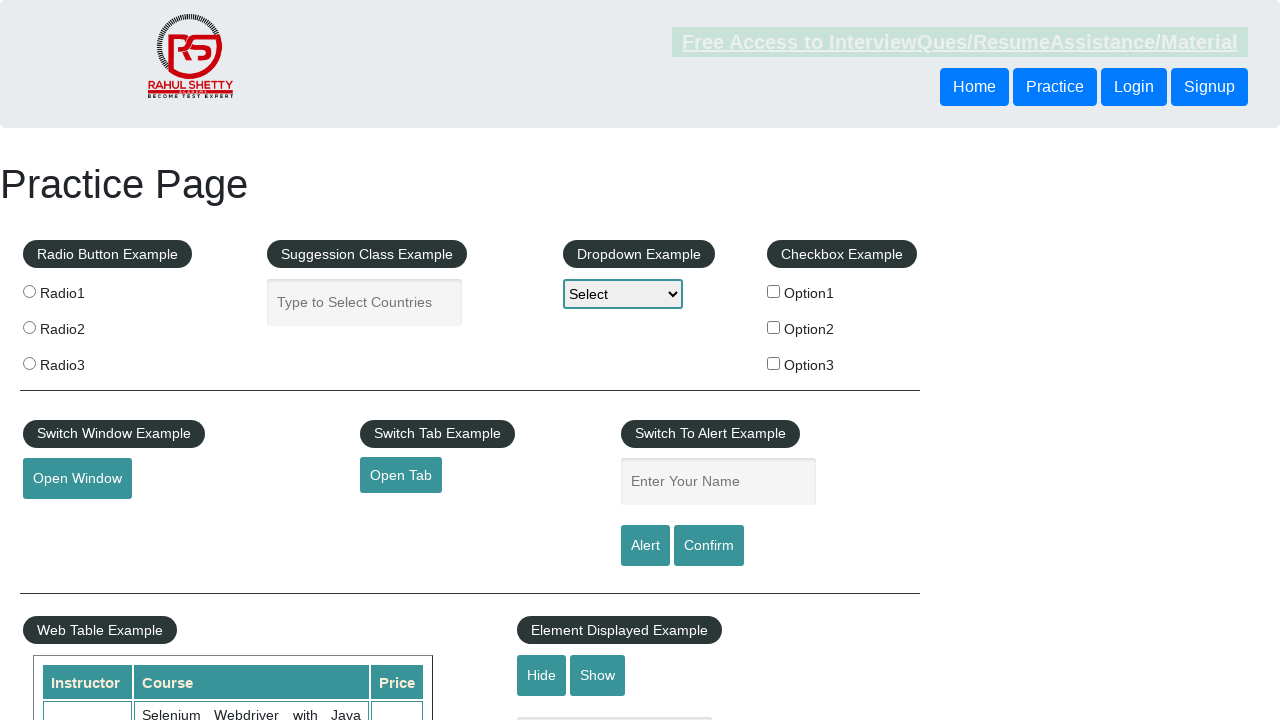

Retrieved text content from cell in row 5: 'Learn JMETER from Scratch - (Performance + Load) Testing Tool'
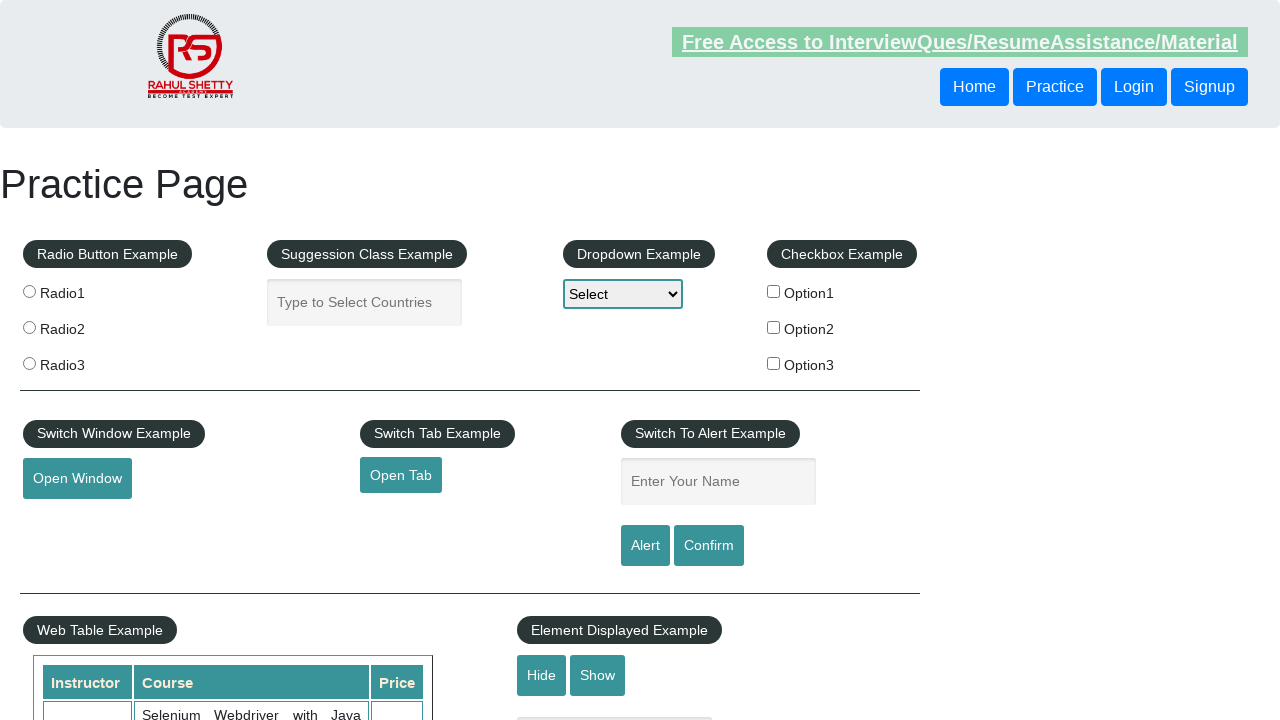

Accessed table row 6
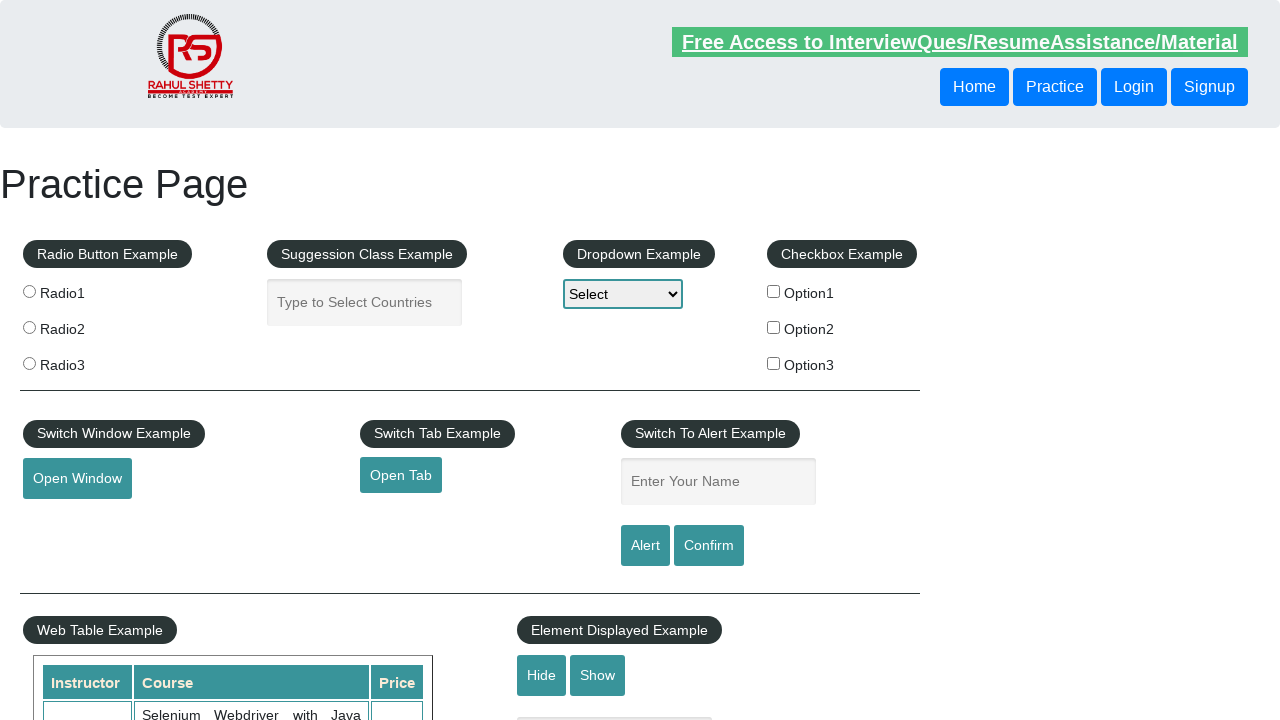

Located cells in row 6
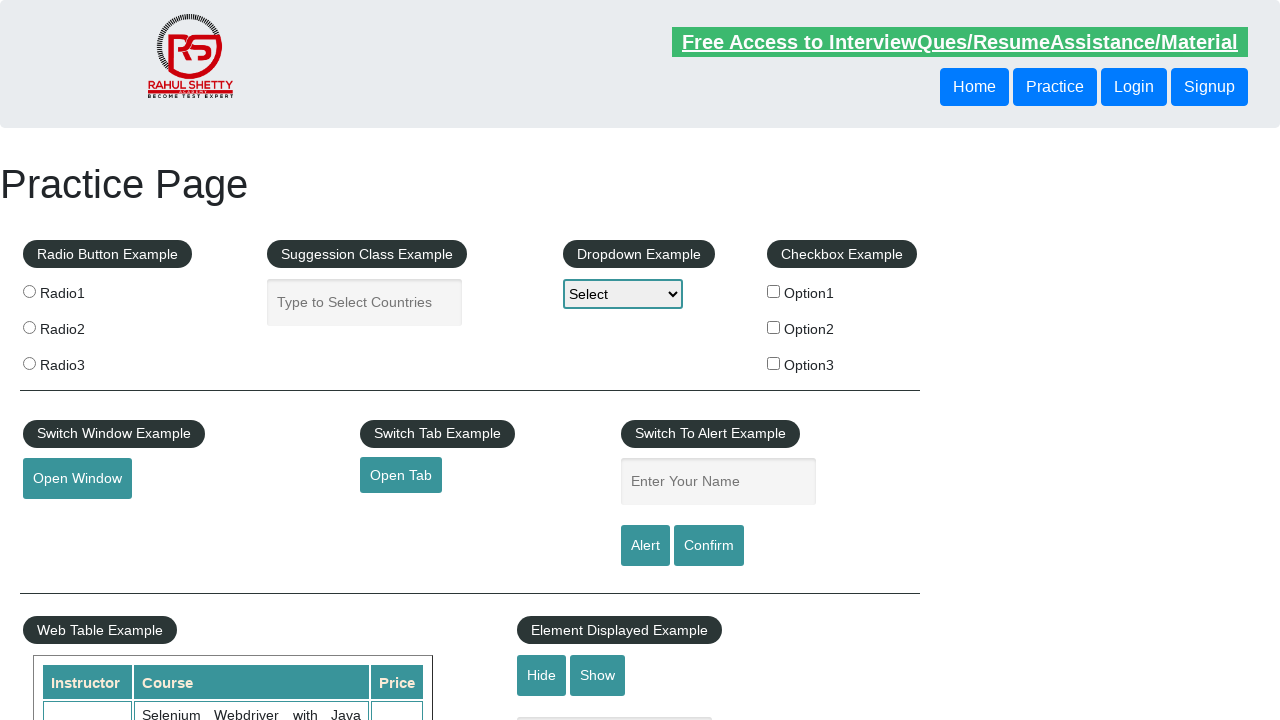

Retrieved text content from cell in row 6: 'WebServices / REST API Testing with SoapUI'
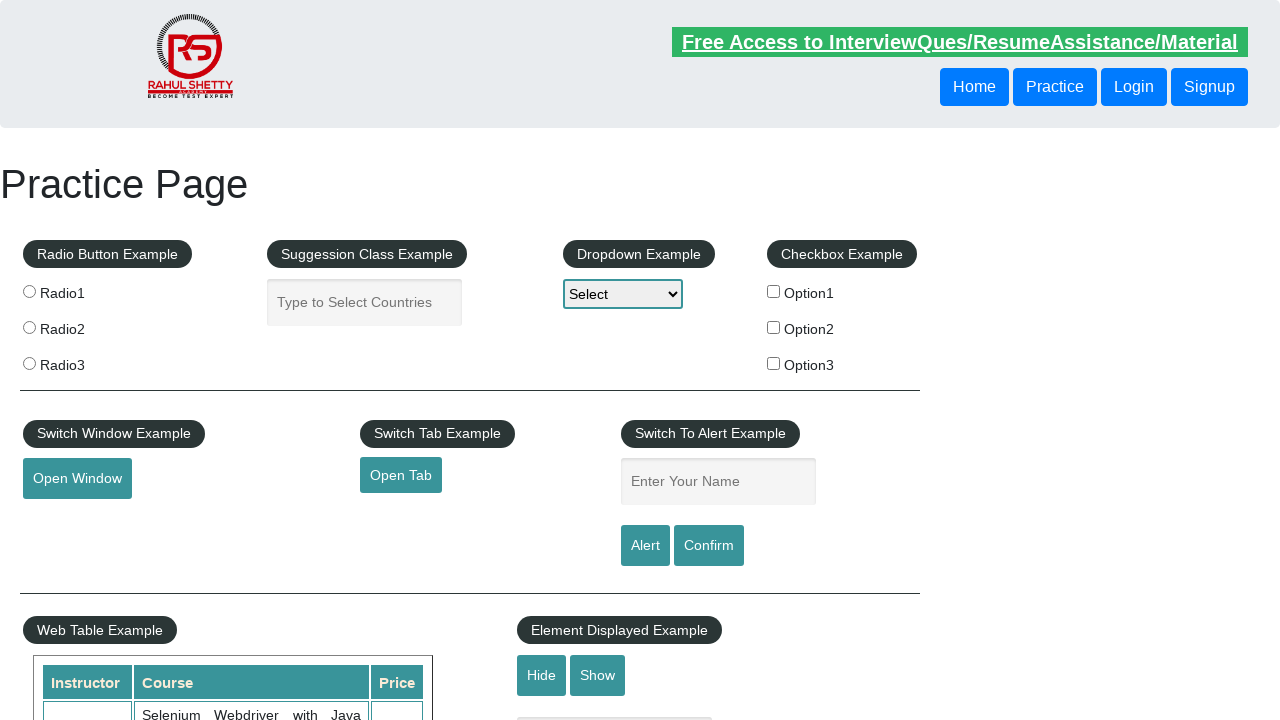

Accessed table row 7
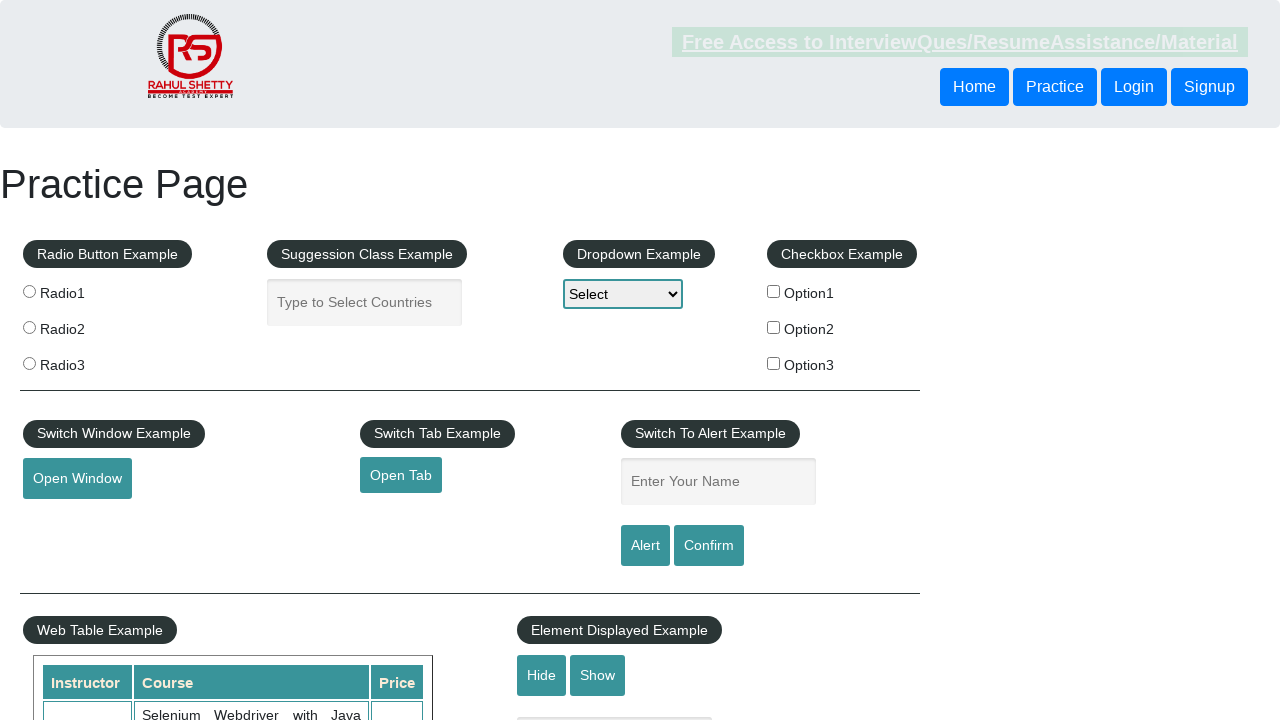

Located cells in row 7
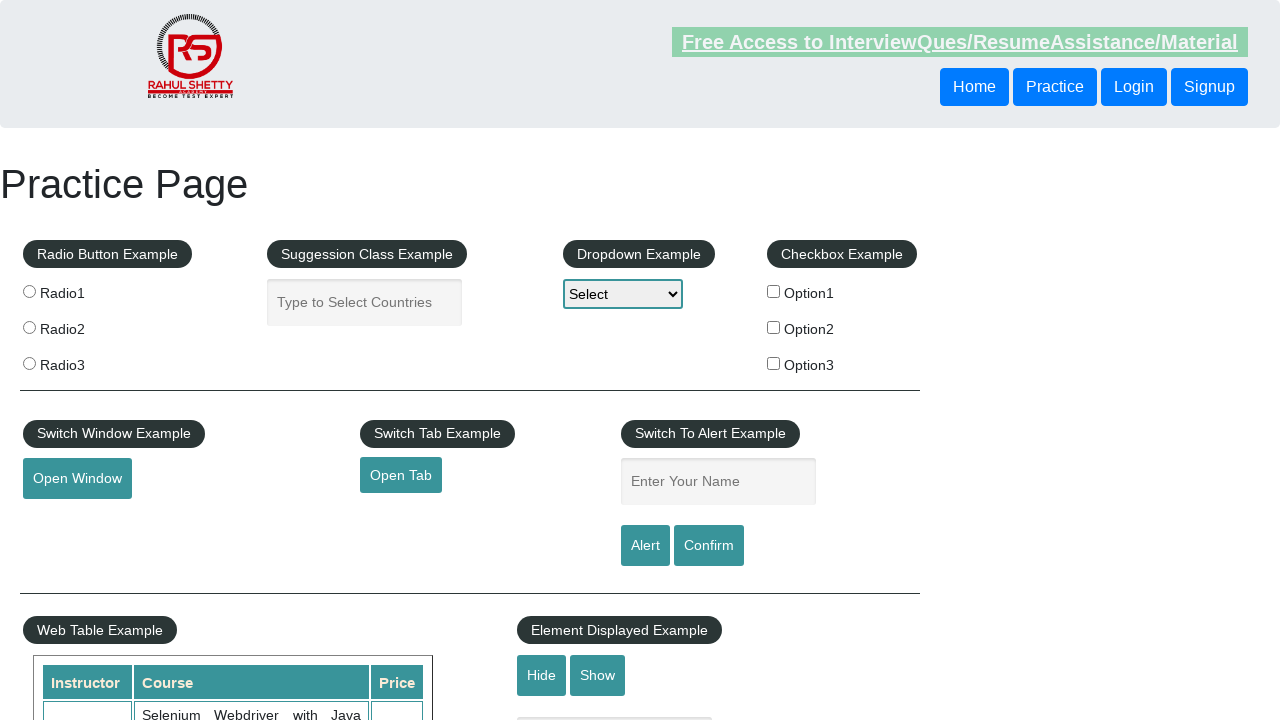

Retrieved text content from cell in row 7: 'QA Expert Course :Software Testing + Bugzilla + SQL + Agile'
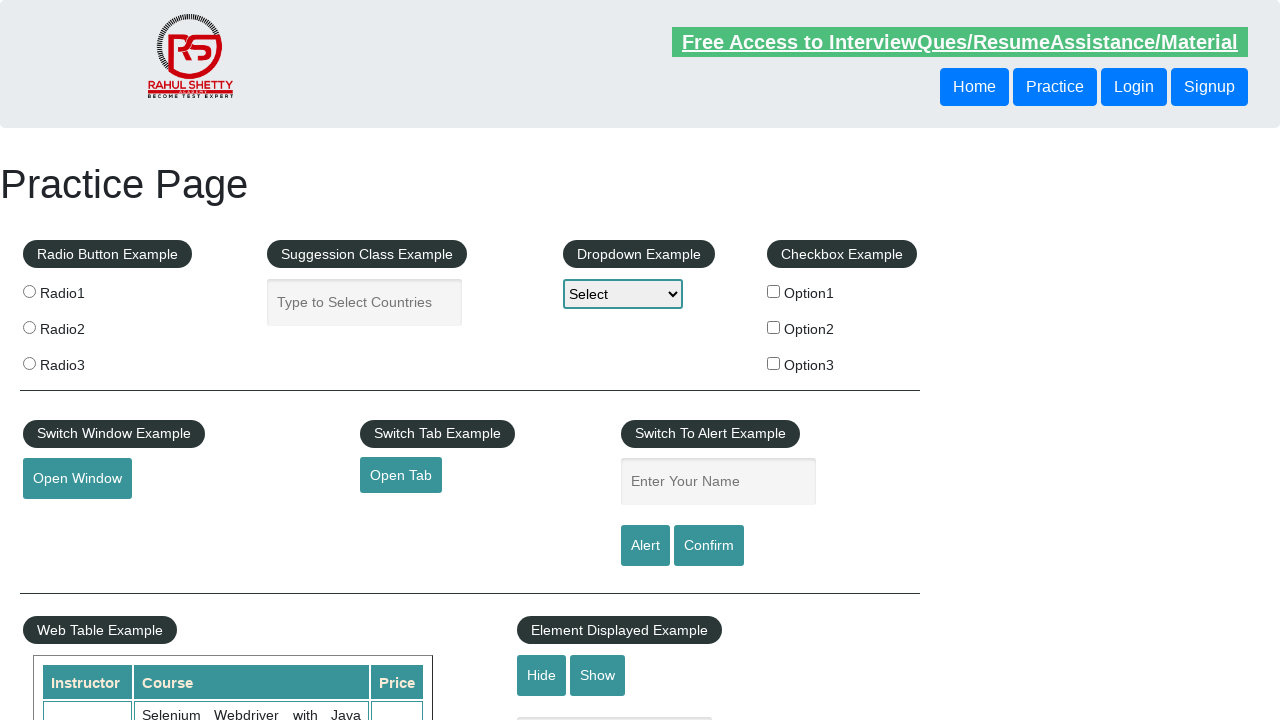

Accessed table row 8
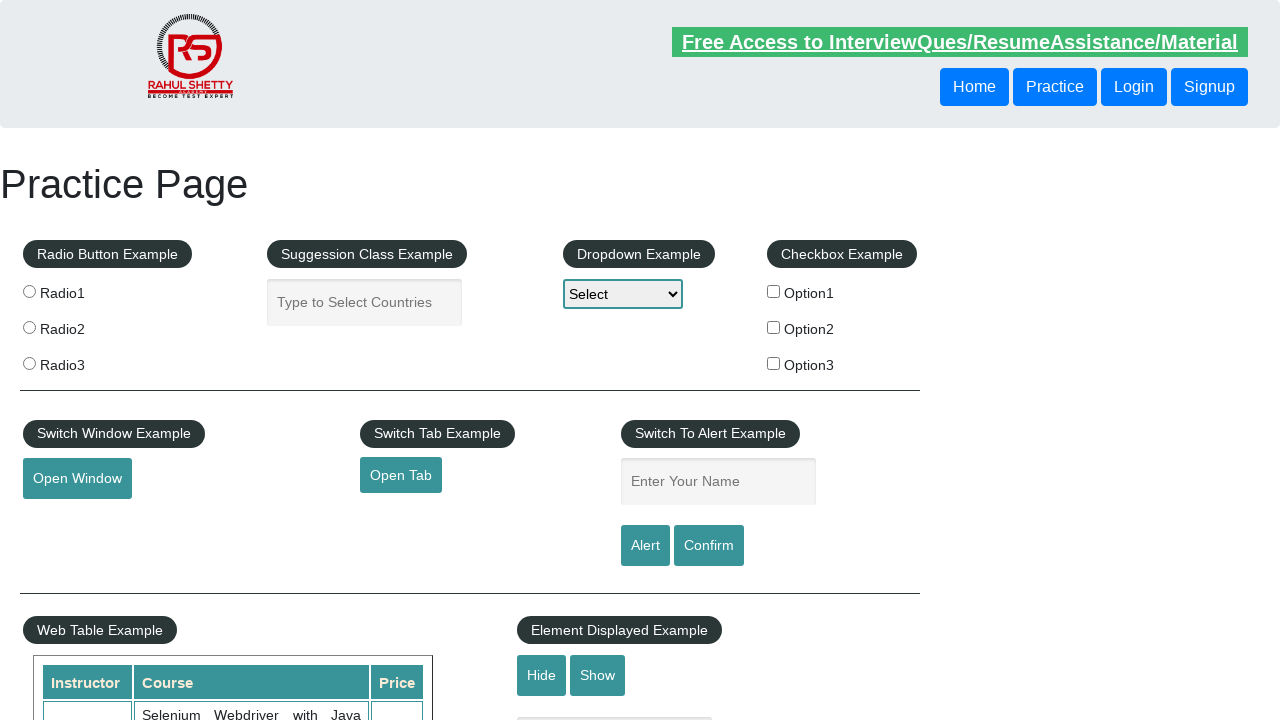

Located cells in row 8
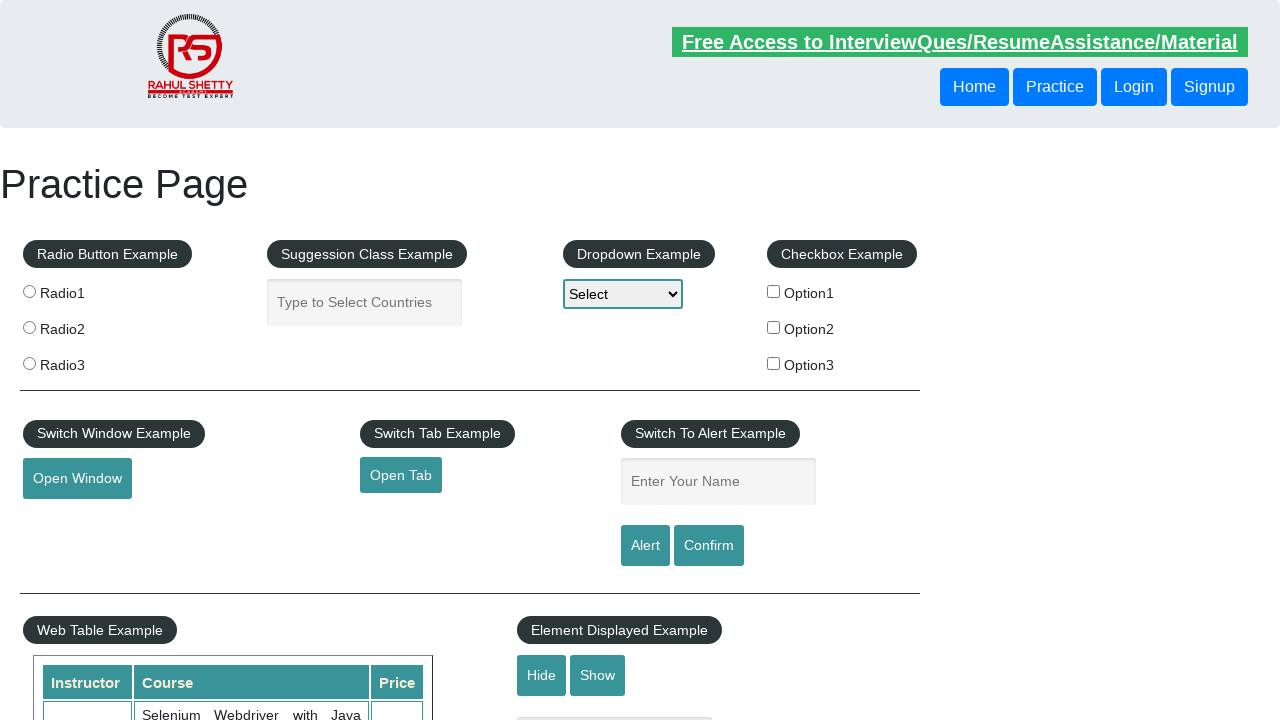

Retrieved text content from cell in row 8: 'Master Selenium Automation in simple Python Language'
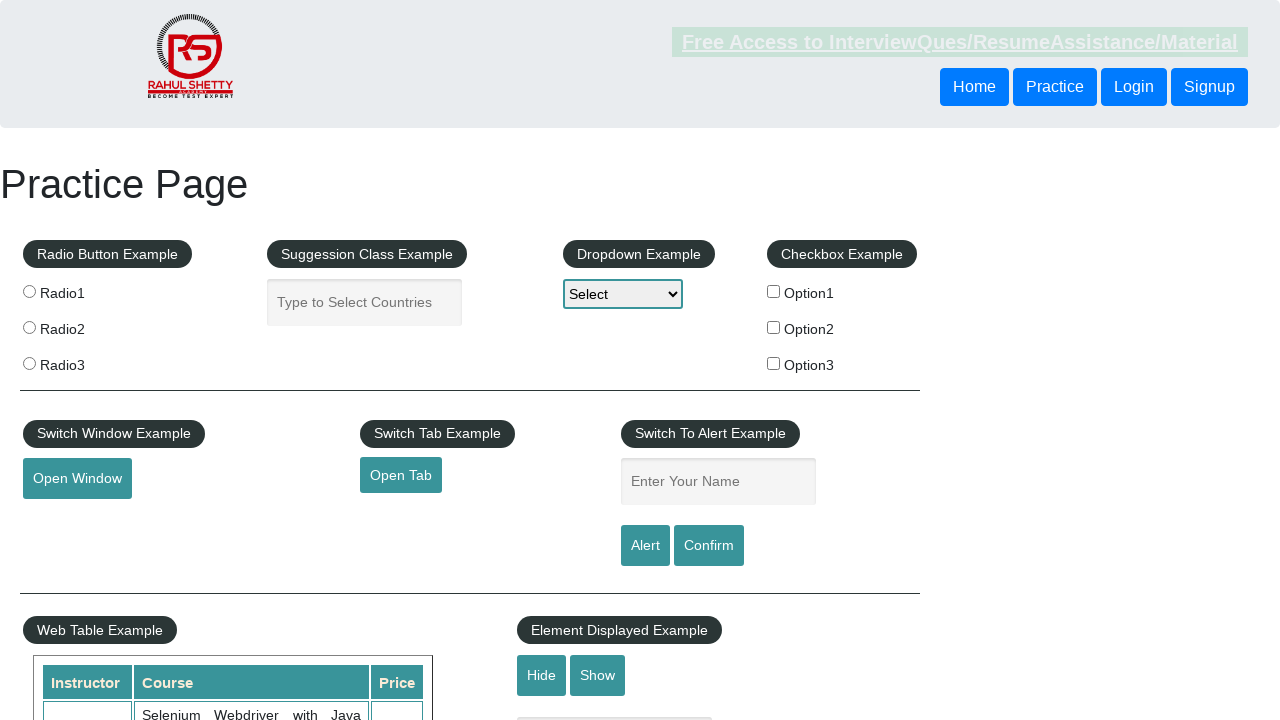

Found Python course in row 8 with price: 25
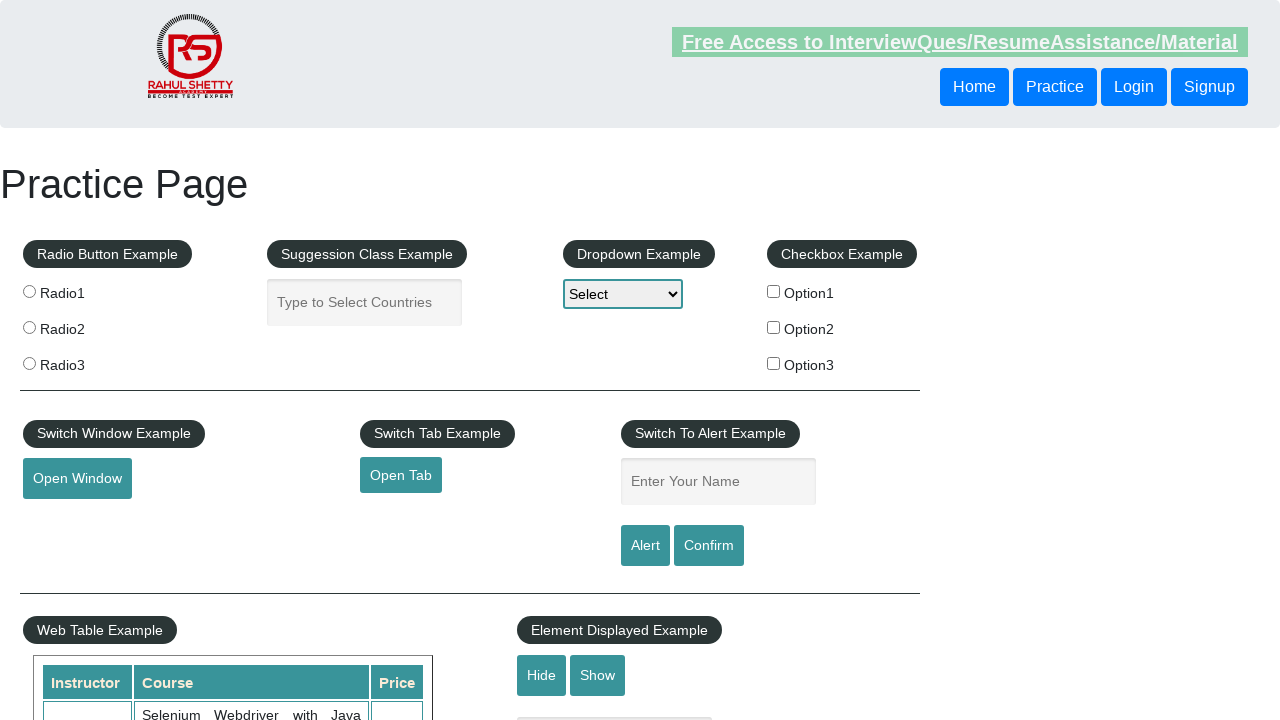

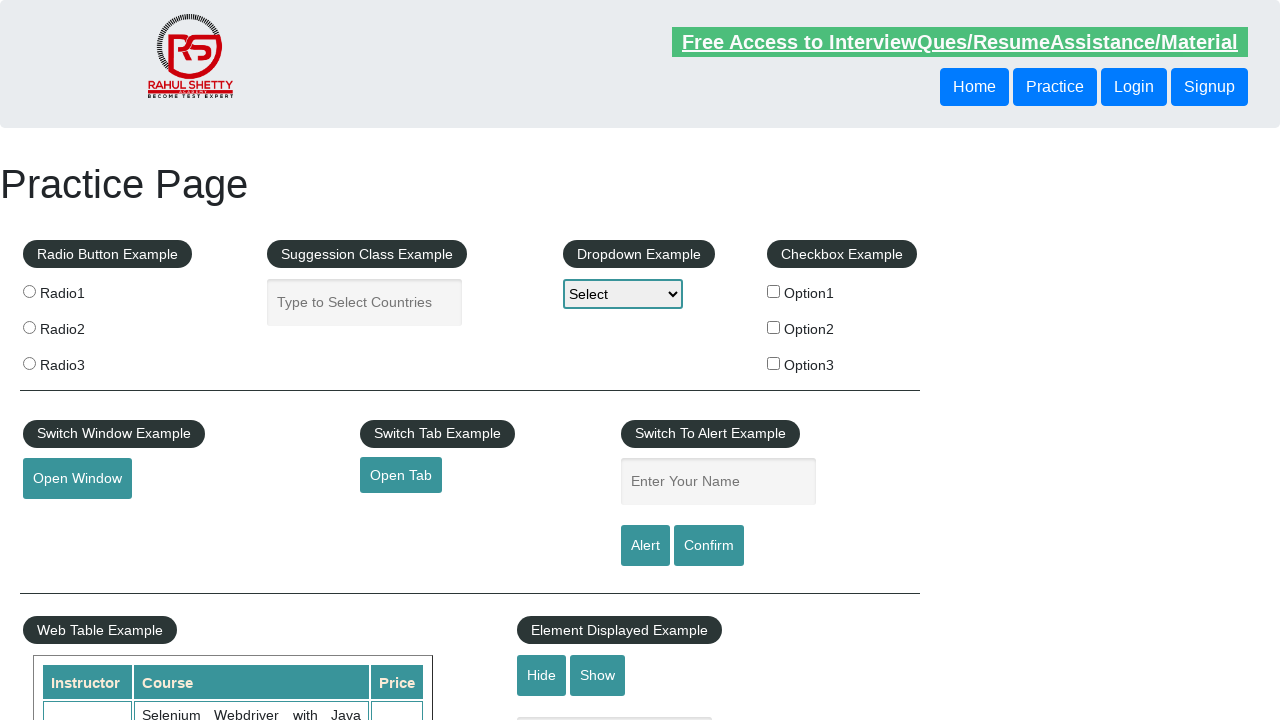